Tests that the currently applied filter is highlighted by checking the 'selected' class on filter links.

Starting URL: https://demo.playwright.dev/todomvc

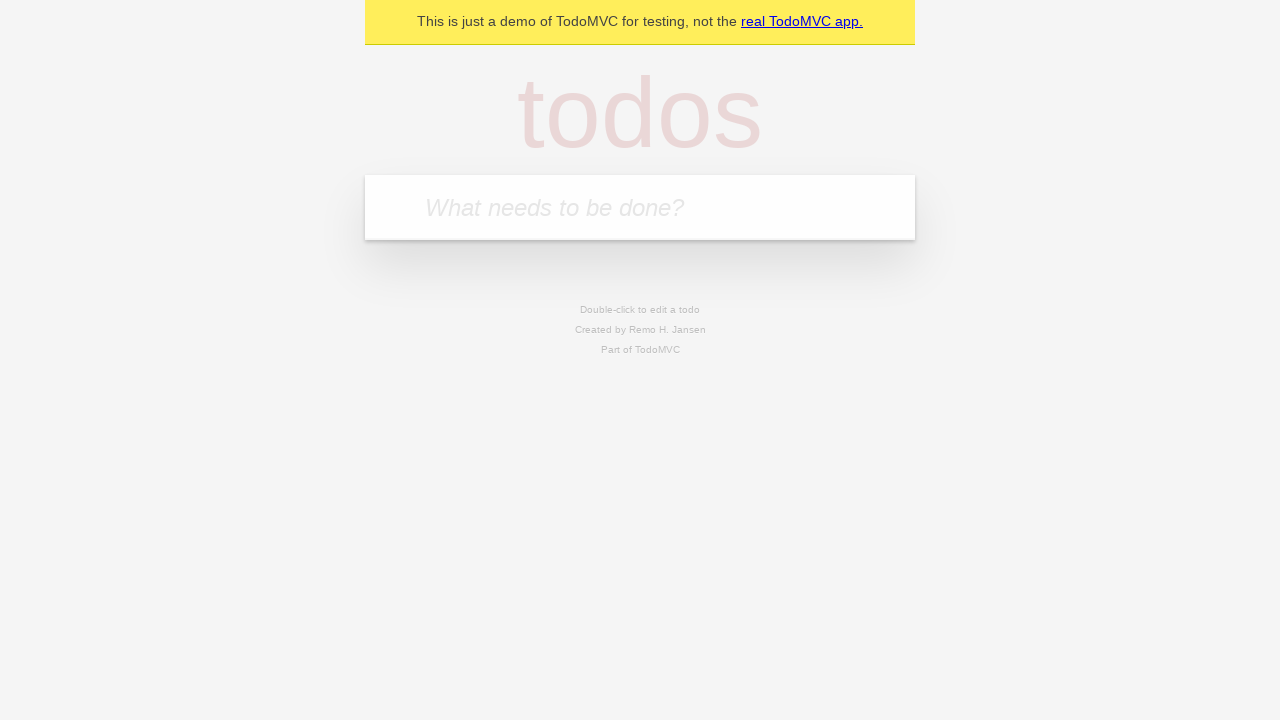

Filled first todo 'buy some cheese' on internal:attr=[placeholder="What needs to be done?"i]
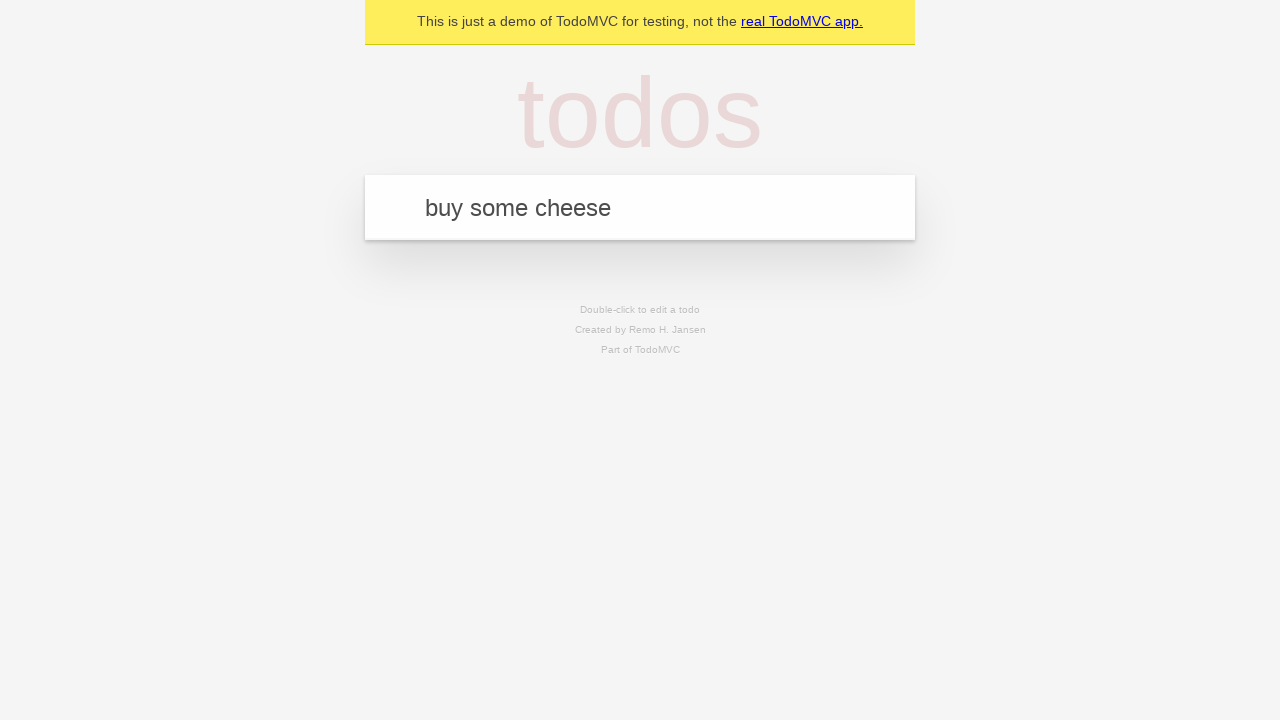

Pressed Enter to add first todo on internal:attr=[placeholder="What needs to be done?"i]
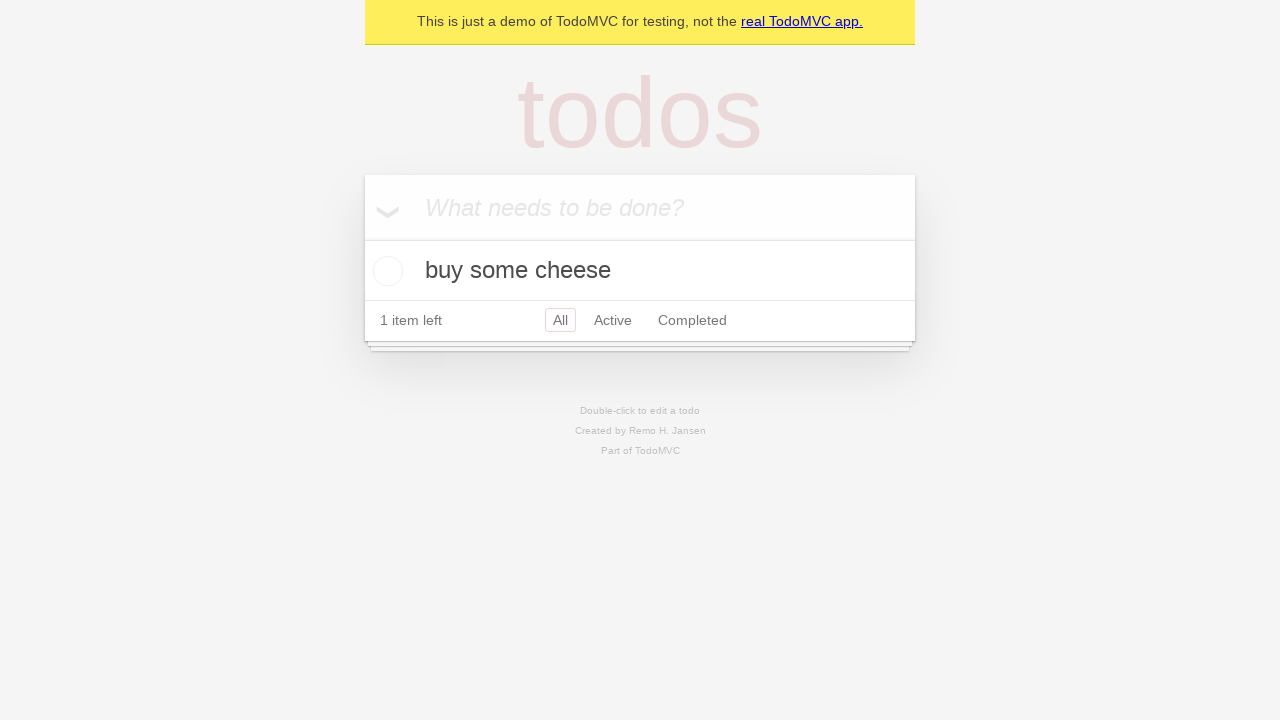

Filled second todo 'feed the cat' on internal:attr=[placeholder="What needs to be done?"i]
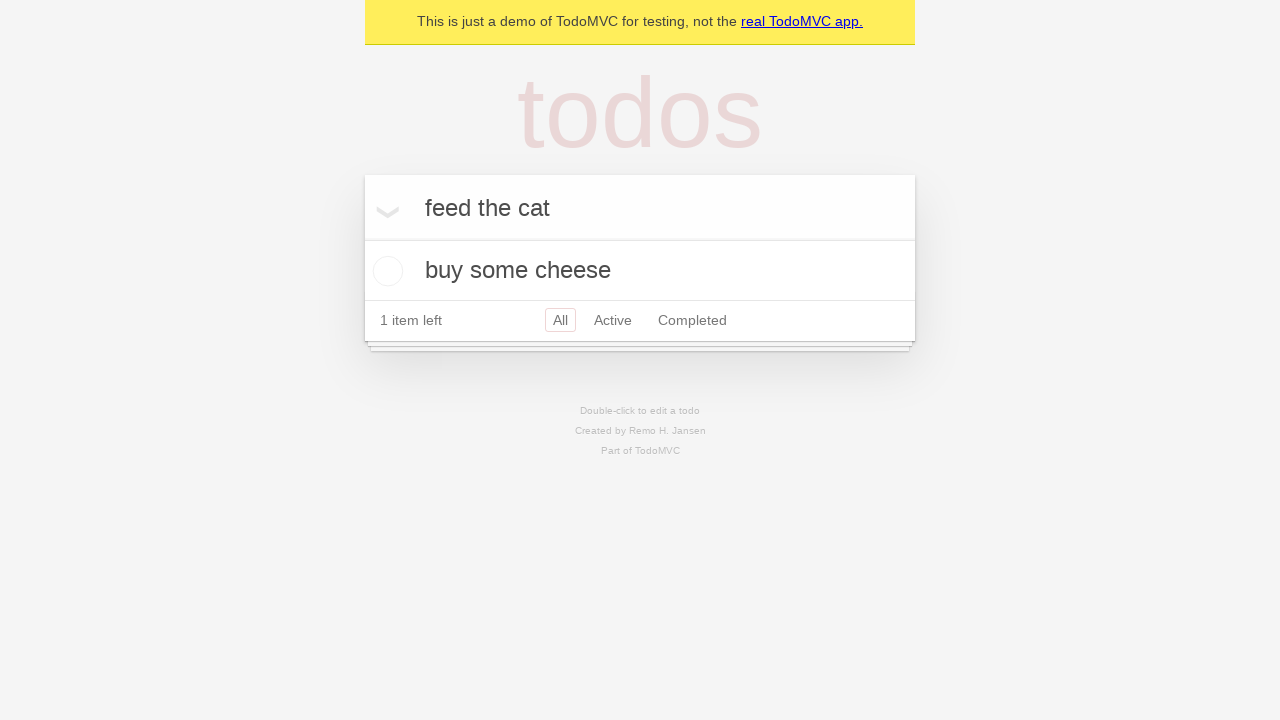

Pressed Enter to add second todo on internal:attr=[placeholder="What needs to be done?"i]
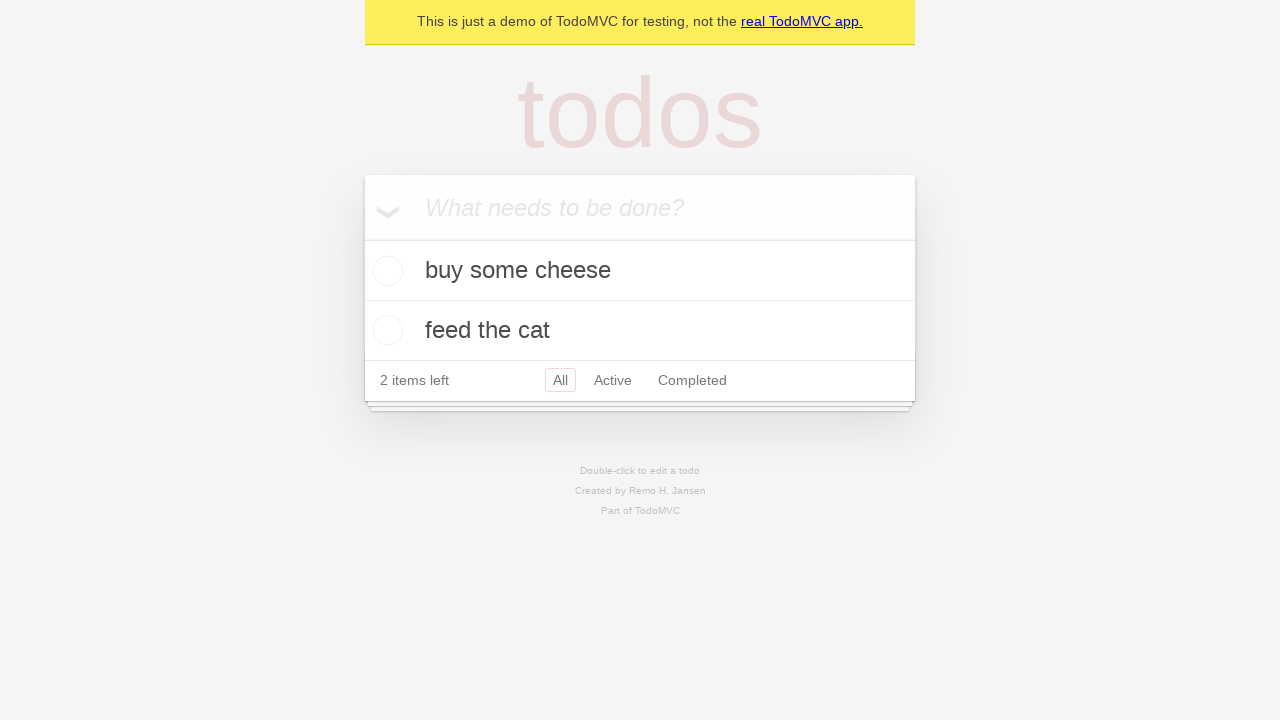

Filled third todo 'book a doctors appointment' on internal:attr=[placeholder="What needs to be done?"i]
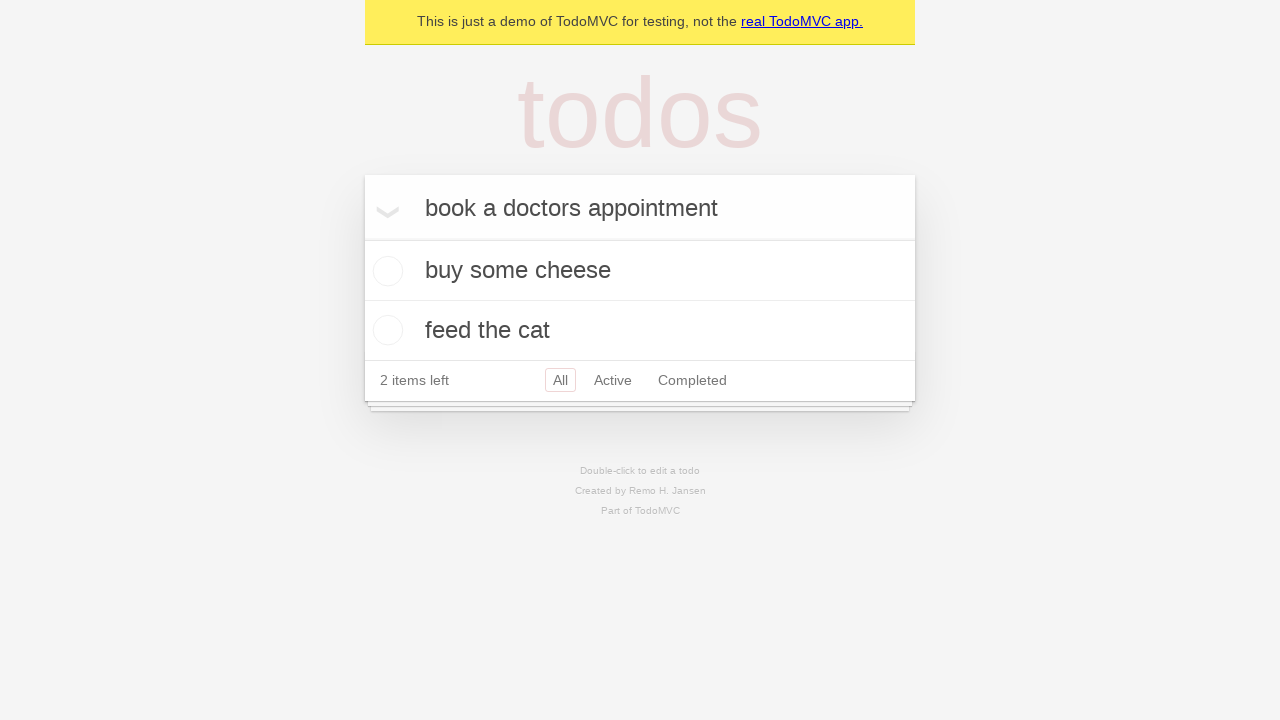

Pressed Enter to add third todo on internal:attr=[placeholder="What needs to be done?"i]
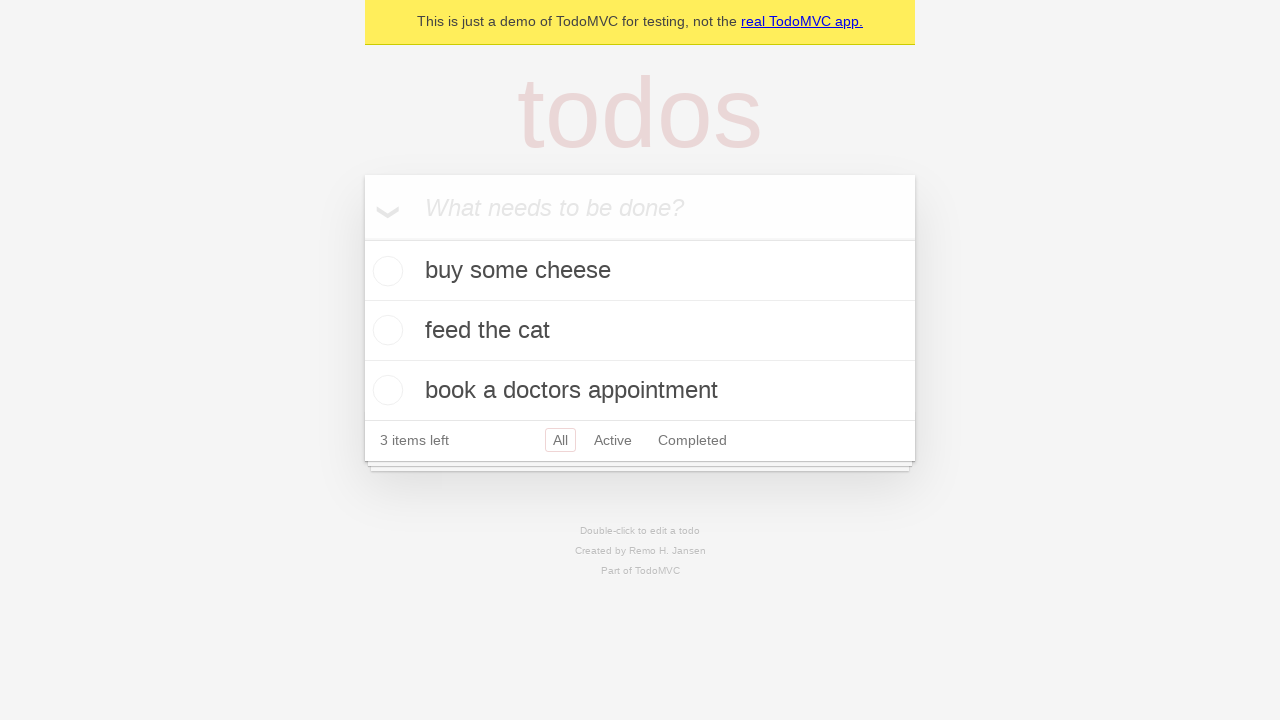

Clicked Active filter at (613, 440) on internal:role=link[name="Active"i]
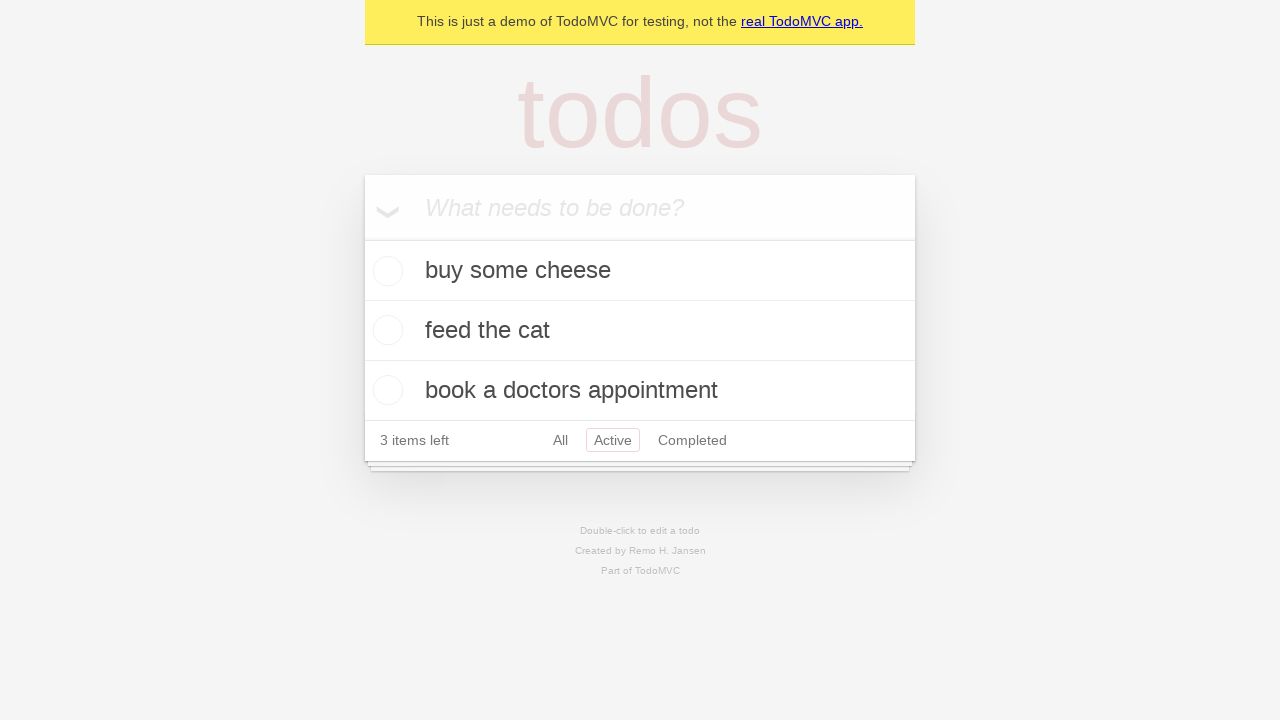

Clicked Completed filter to verify it is now highlighted at (692, 440) on internal:role=link[name="Completed"i]
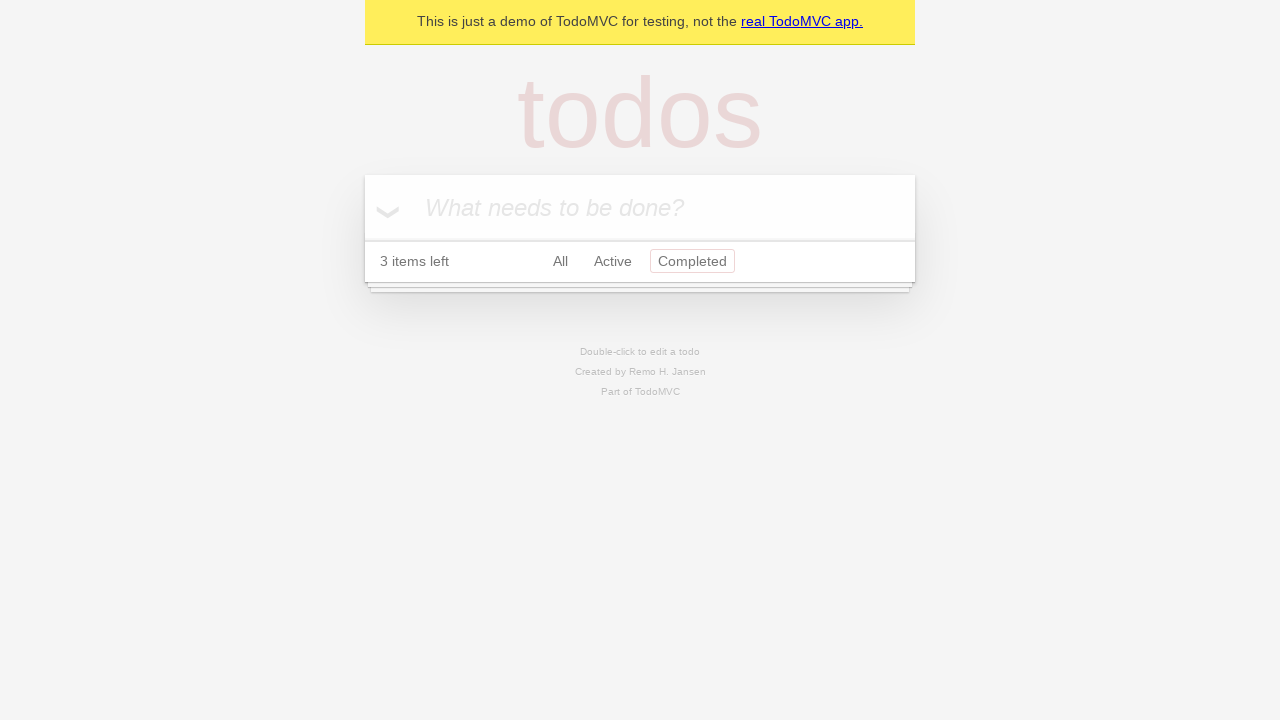

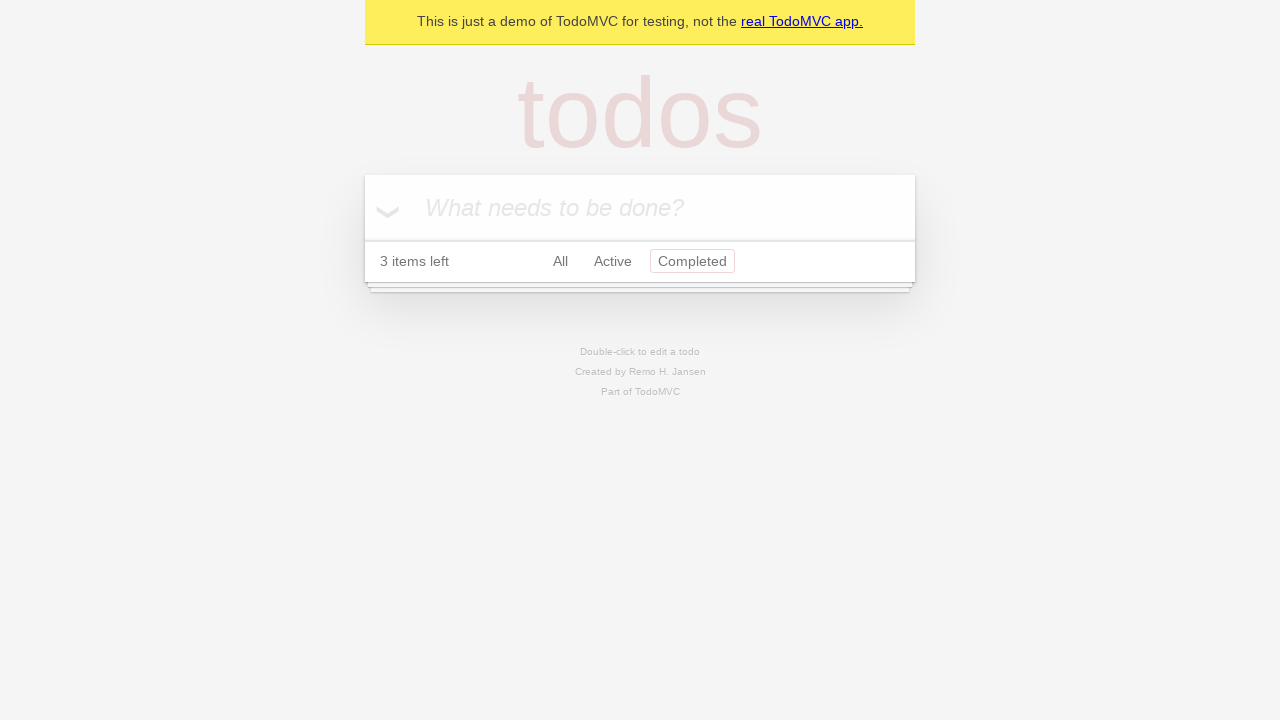